Tests a web form by filling a text field and submitting it, then verifies the success message

Starting URL: https://www.selenium.dev/selenium/web/web-form.html

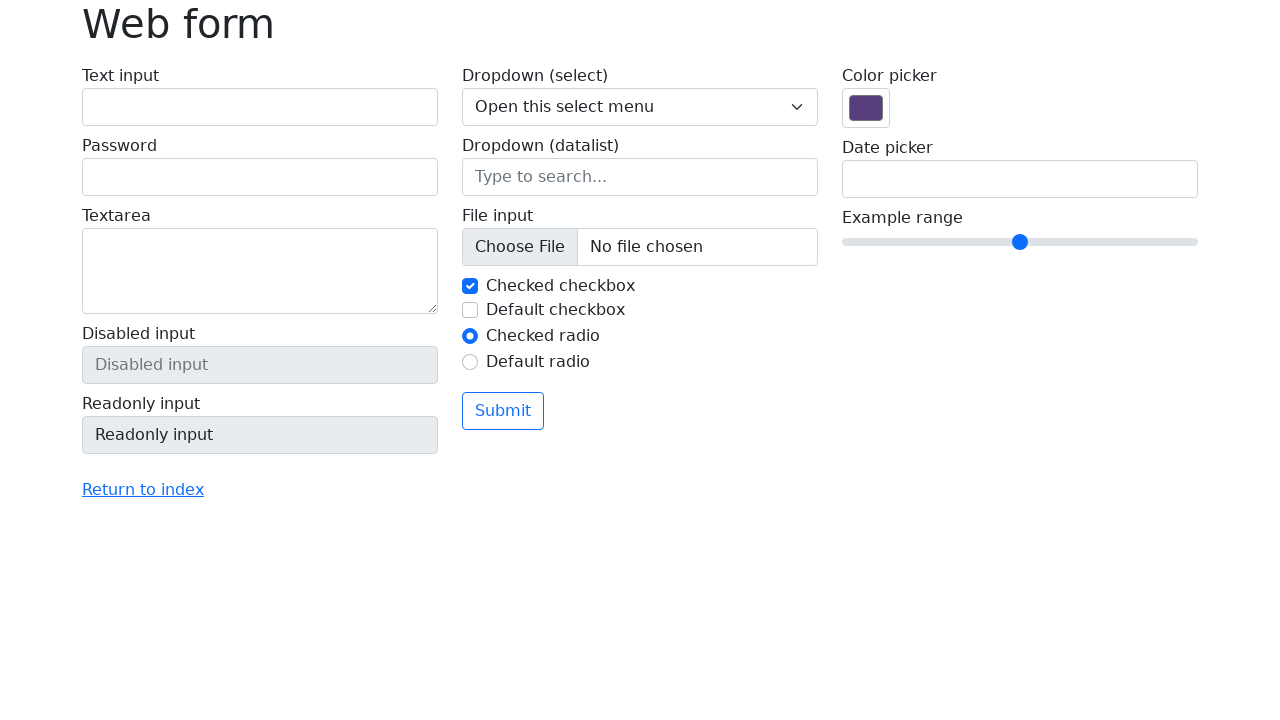

Filled text field with 'Selenium' on input[name='my-text']
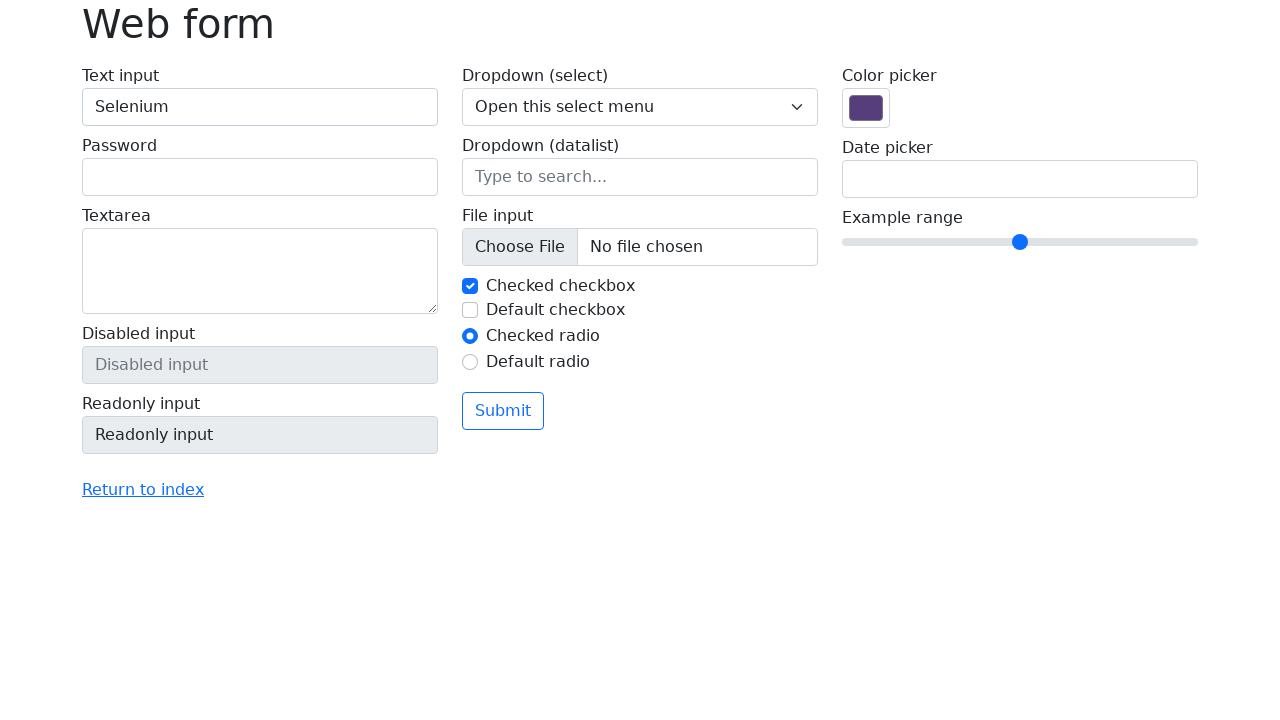

Clicked submit button at (503, 411) on button
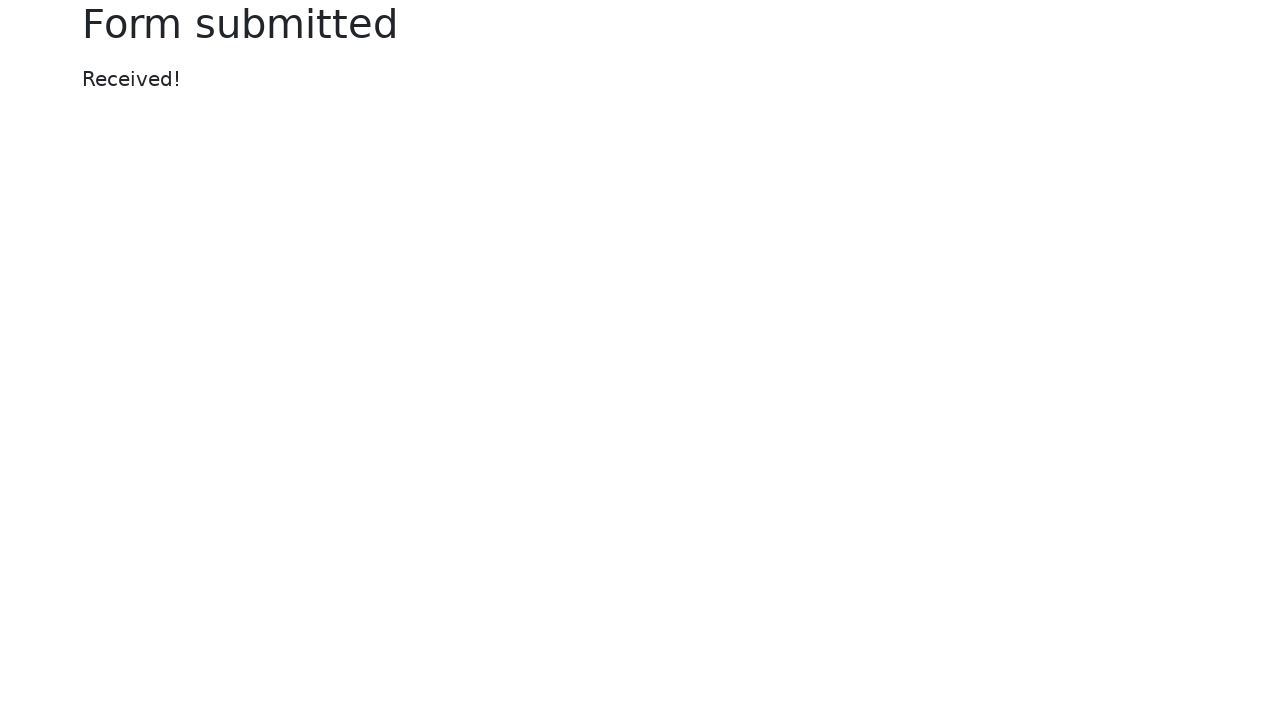

Success message element loaded
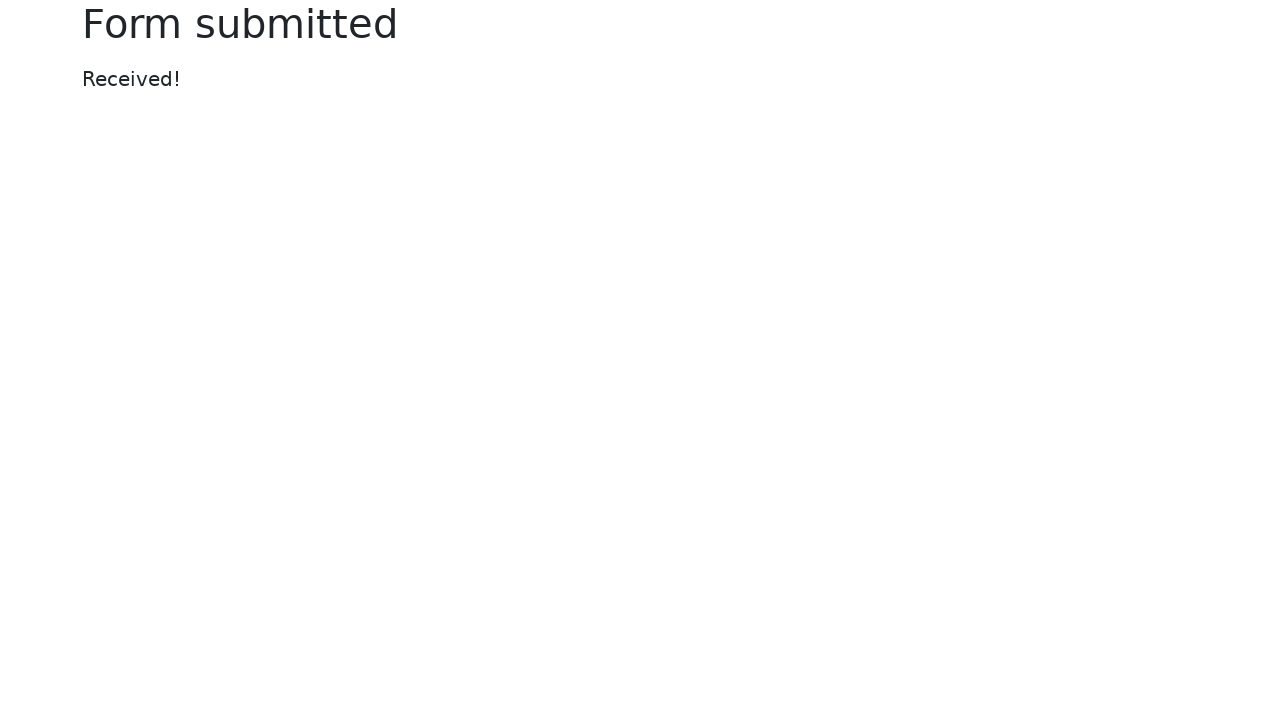

Located success message element
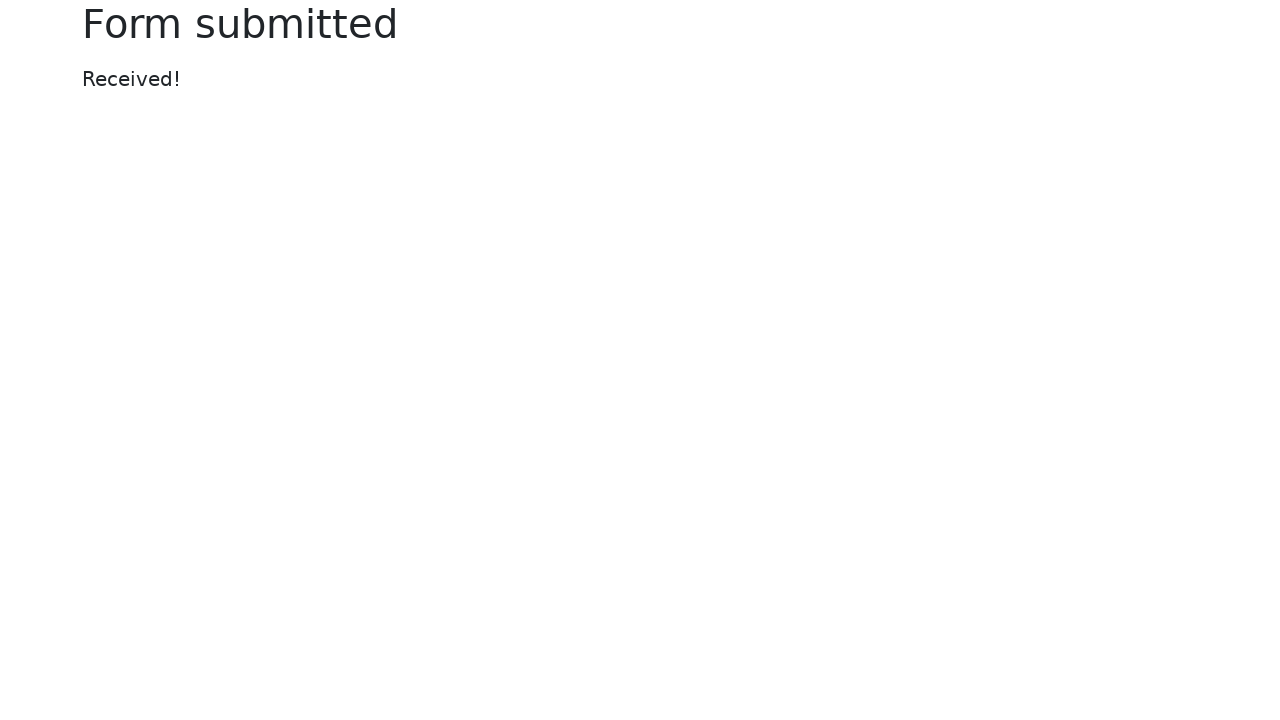

Verified success message contains 'Received!'
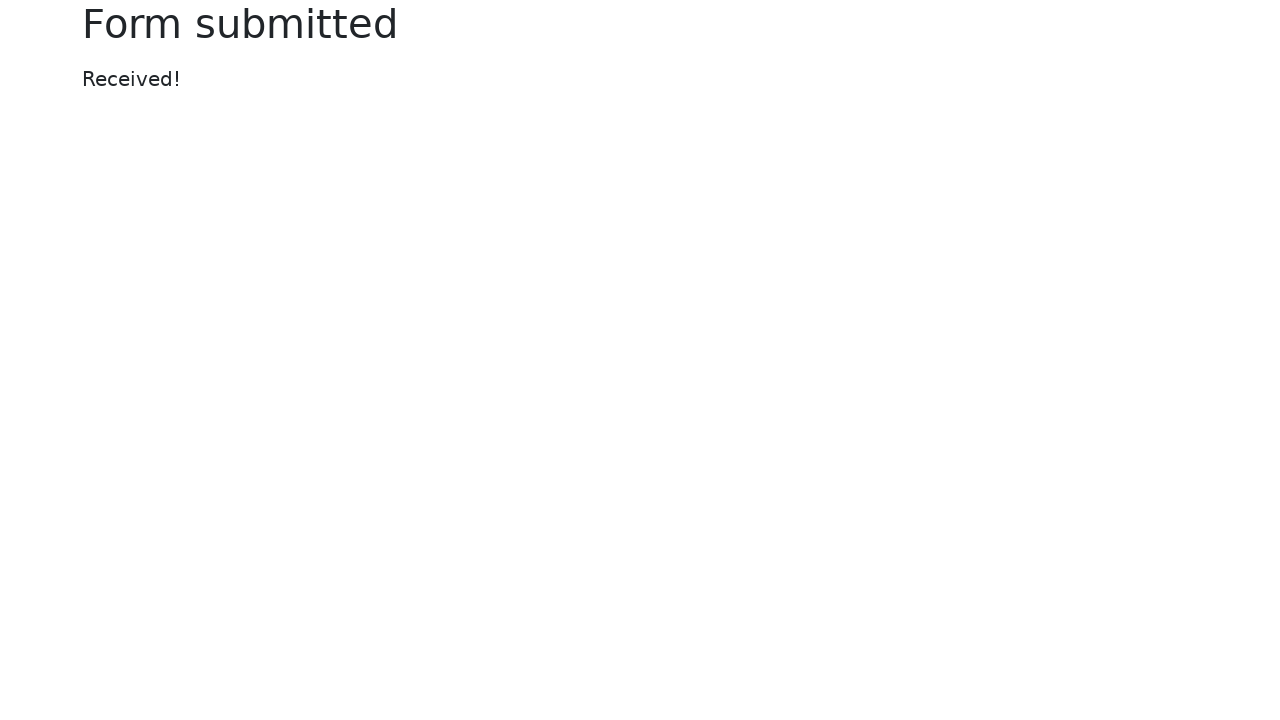

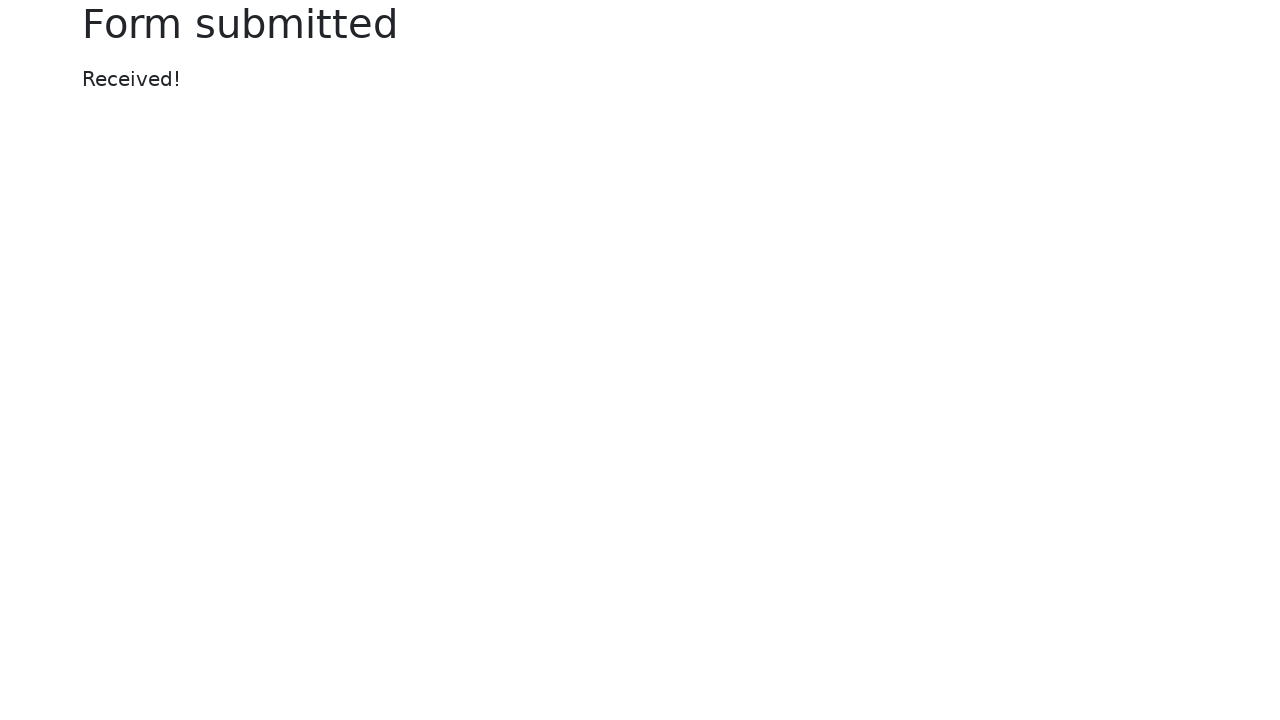